Tests dynamic loading of element rendered after the fact by clicking Start and waiting for Hello World message.

Starting URL: http://the-internet.herokuapp.com/dynamic_loading/2

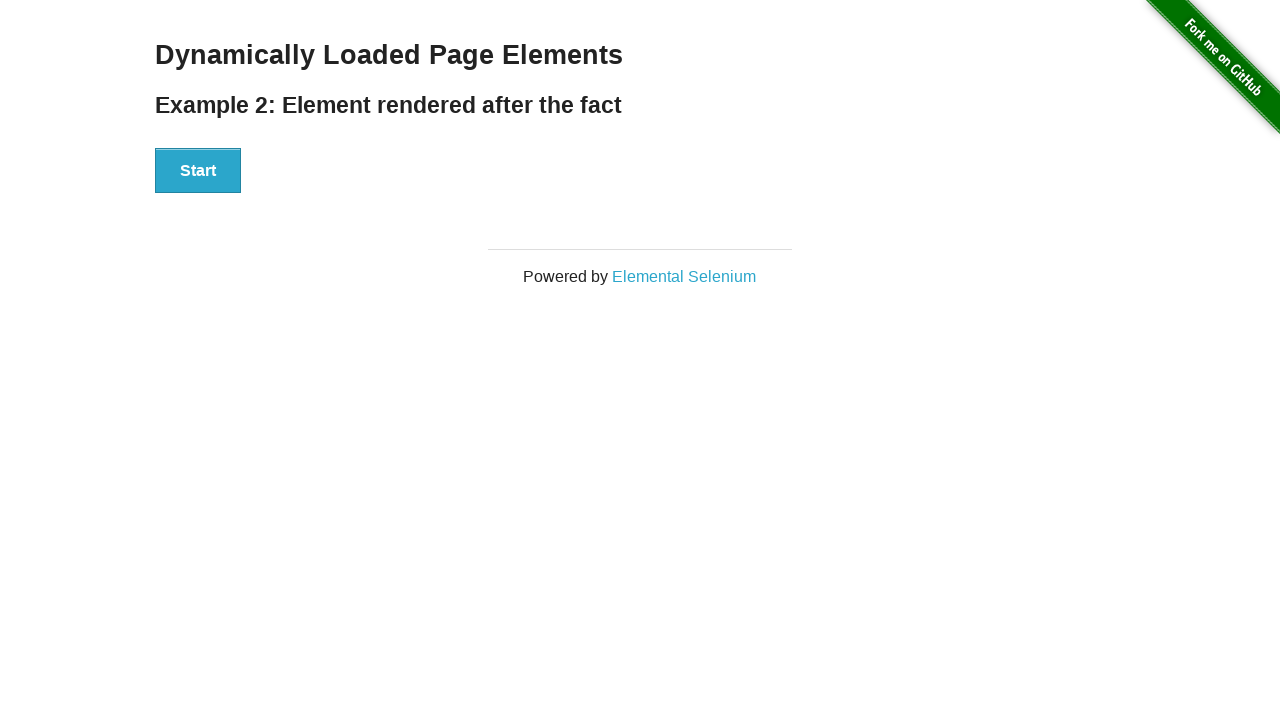

Clicked the Start button to initiate dynamic loading at (198, 171) on button
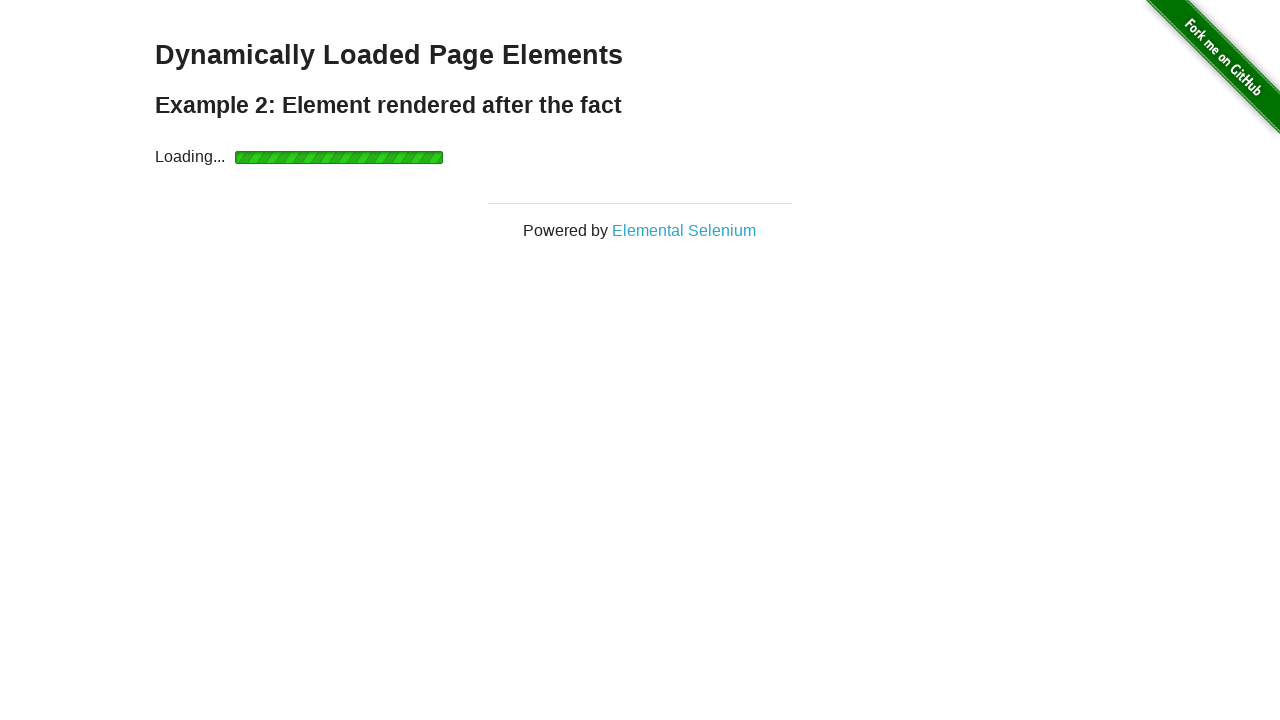

Finish element appeared on the page
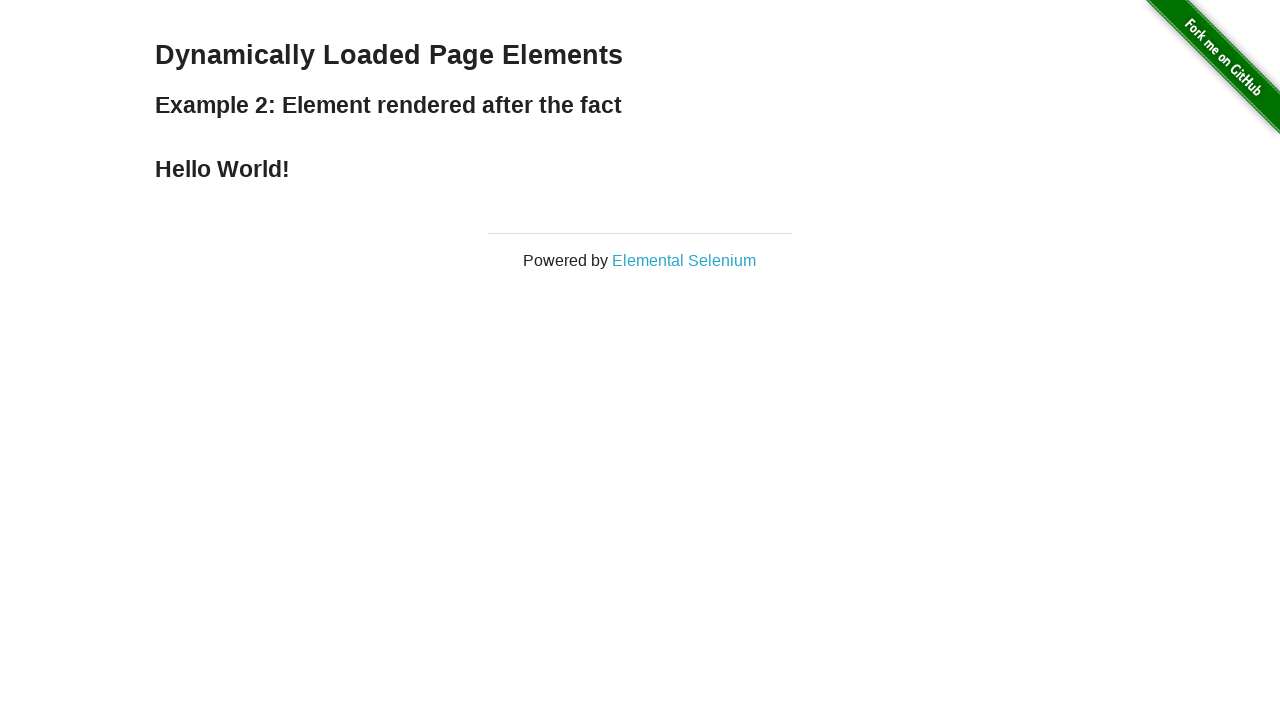

Verified 'Hello World!' message is displayed in finish element
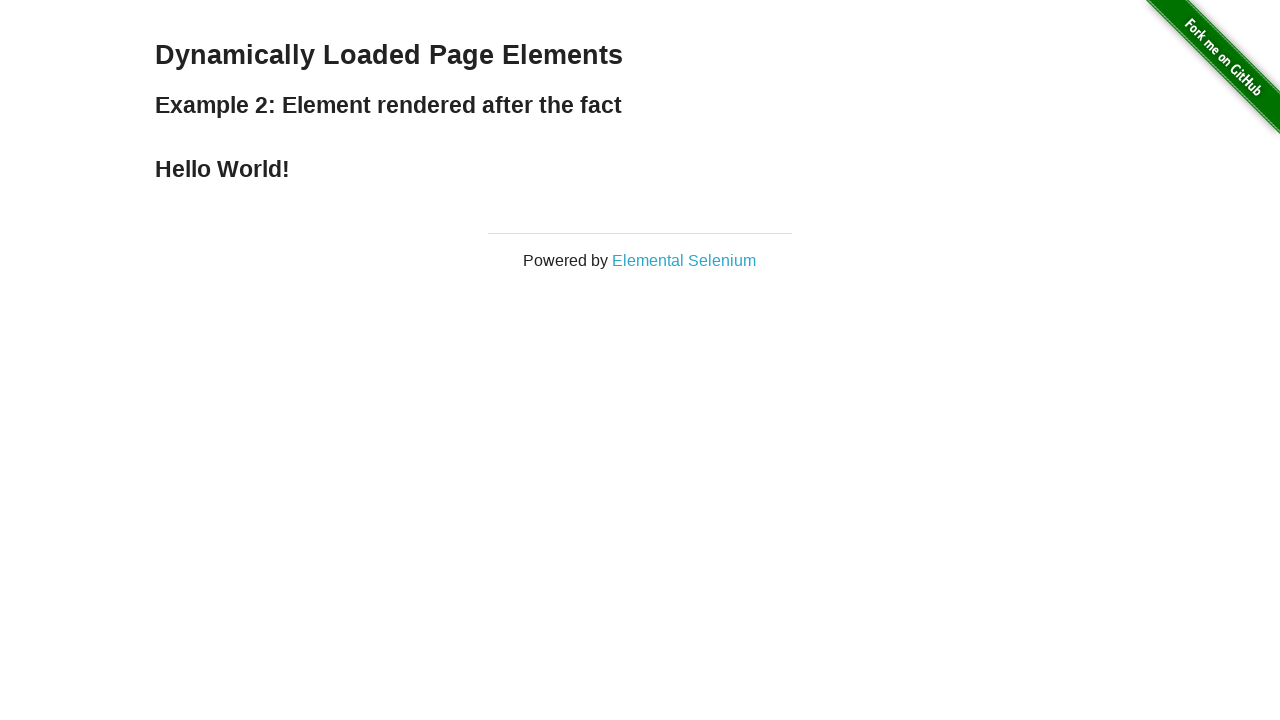

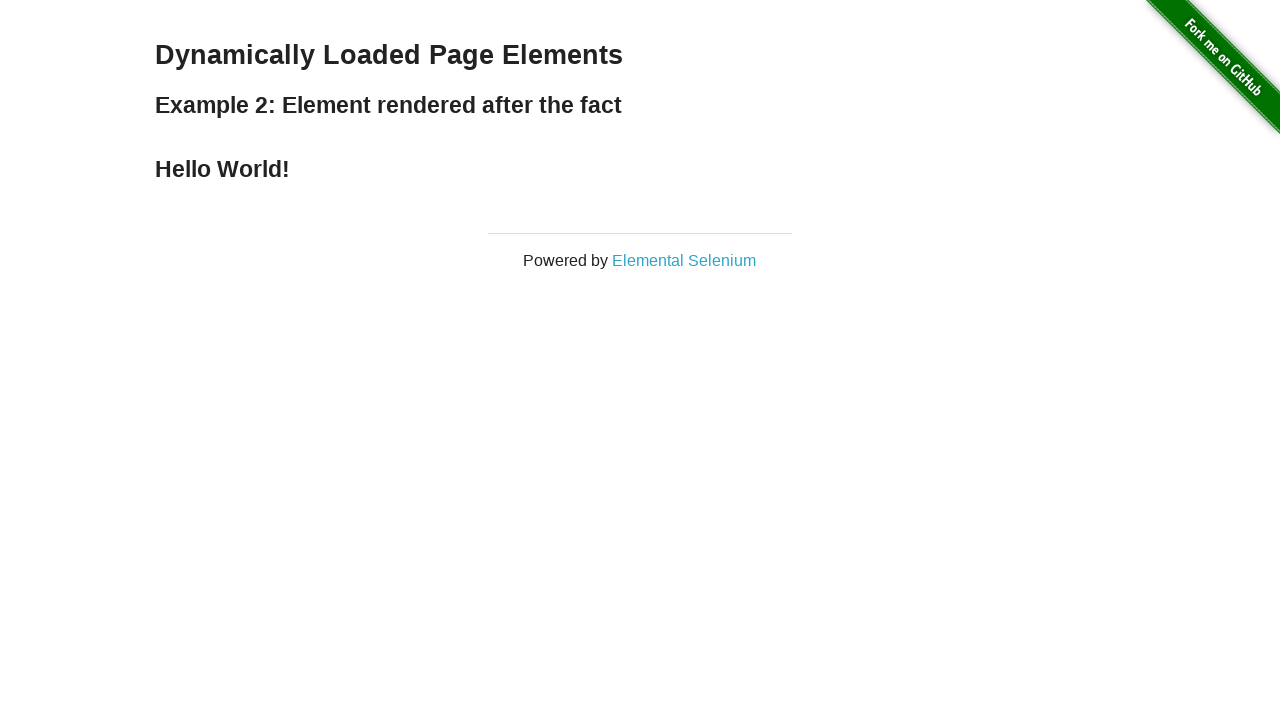